Tests registration form validation when username has a trailing space

Starting URL: https://anatoly-karpovich.github.io/demo-login-form/

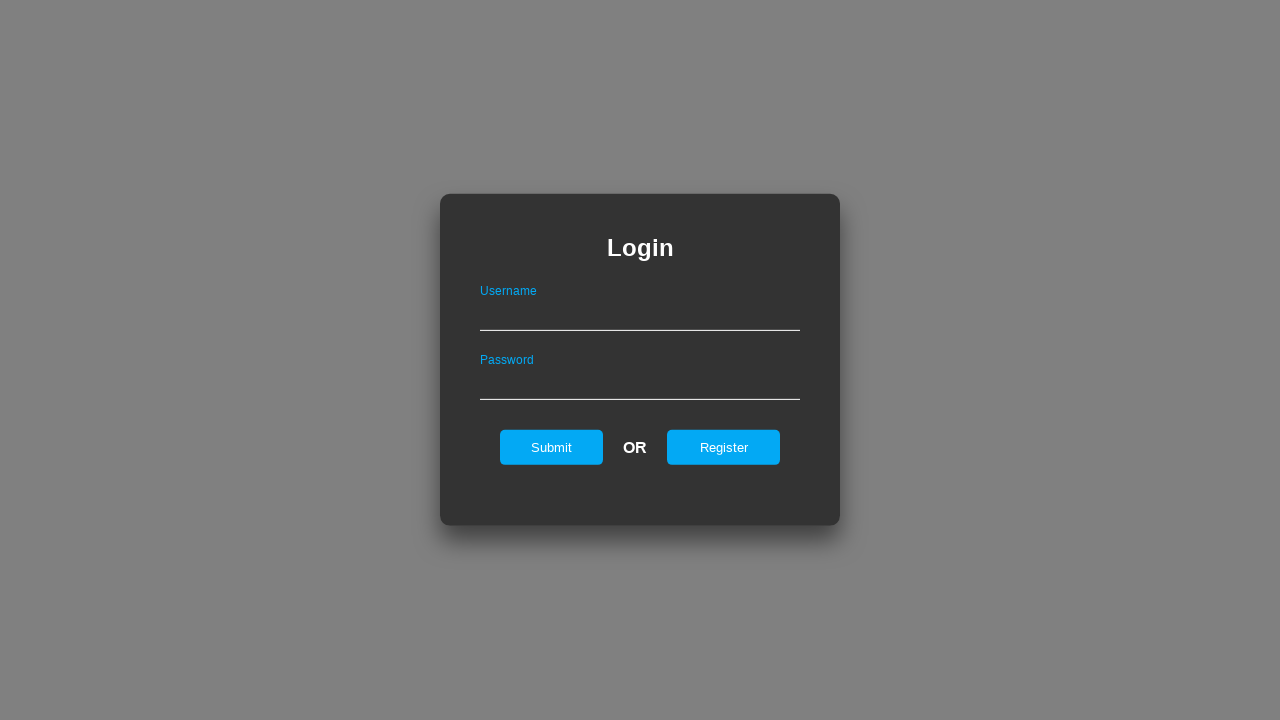

Clicked Register link to navigate to registration form at (724, 447) on #registerOnLogin
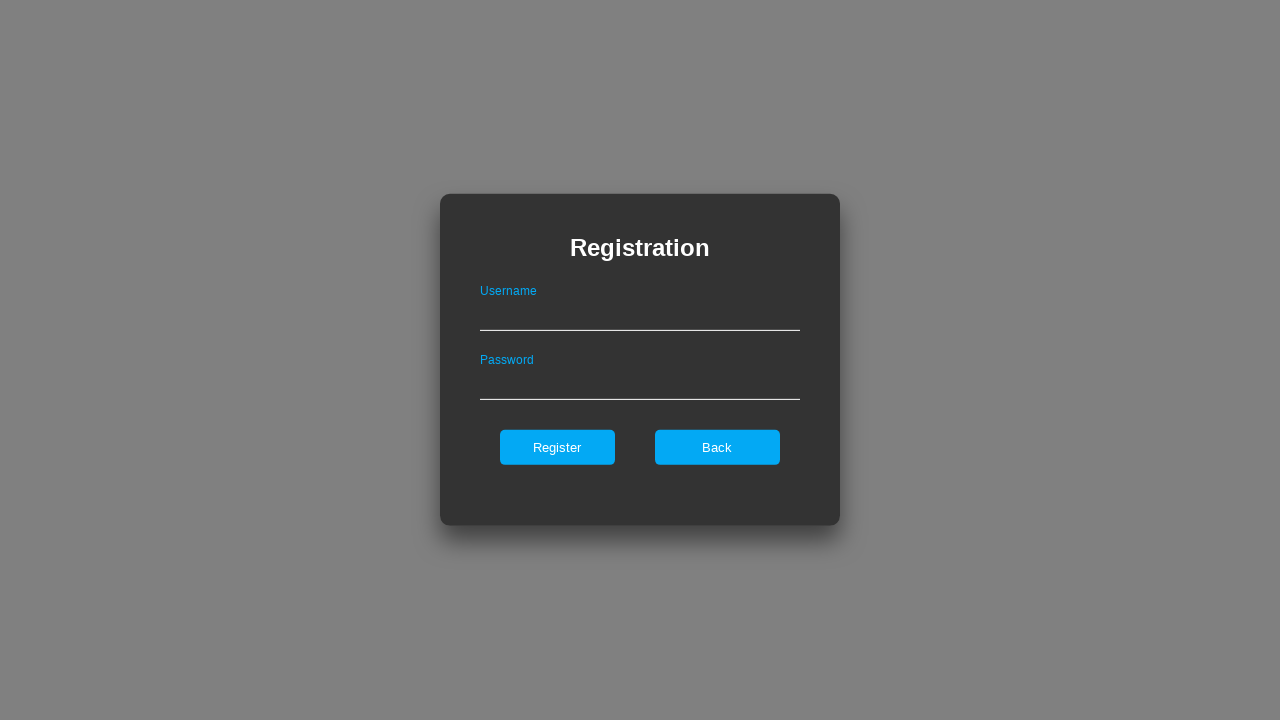

Filled username field with 'username ' (trailing space) on #userNameOnRegister
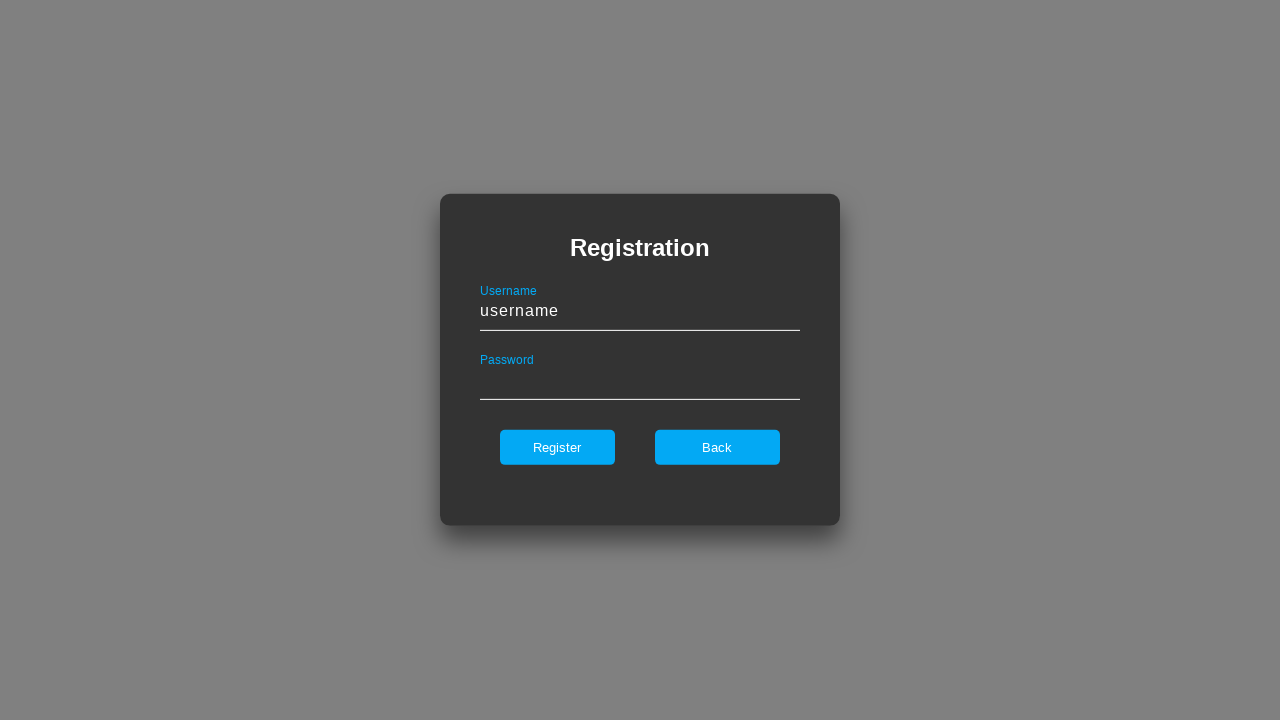

Filled password field with valid password '12345678Qaz' on #passwordOnRegister
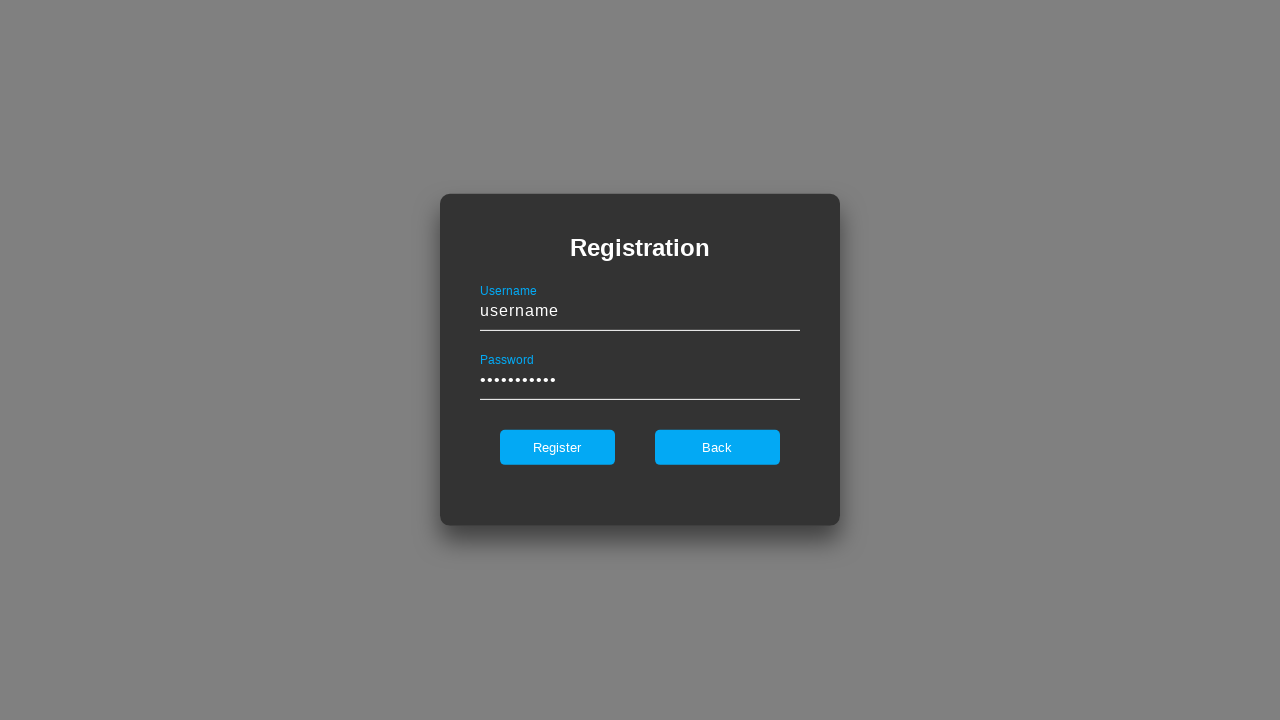

Clicked Register button to submit form at (557, 447) on internal:role=button[name="Register"i]
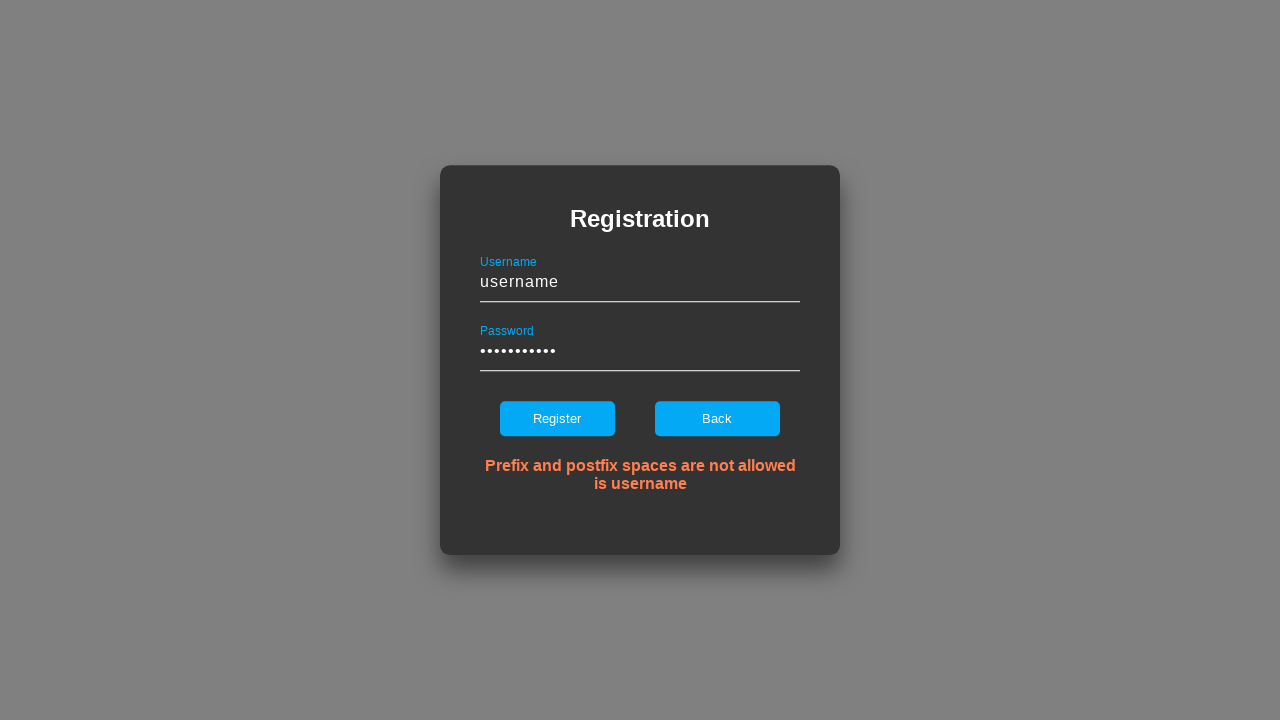

Validation error message appeared: 'Prefix and postfix spaces are not allowed is username'
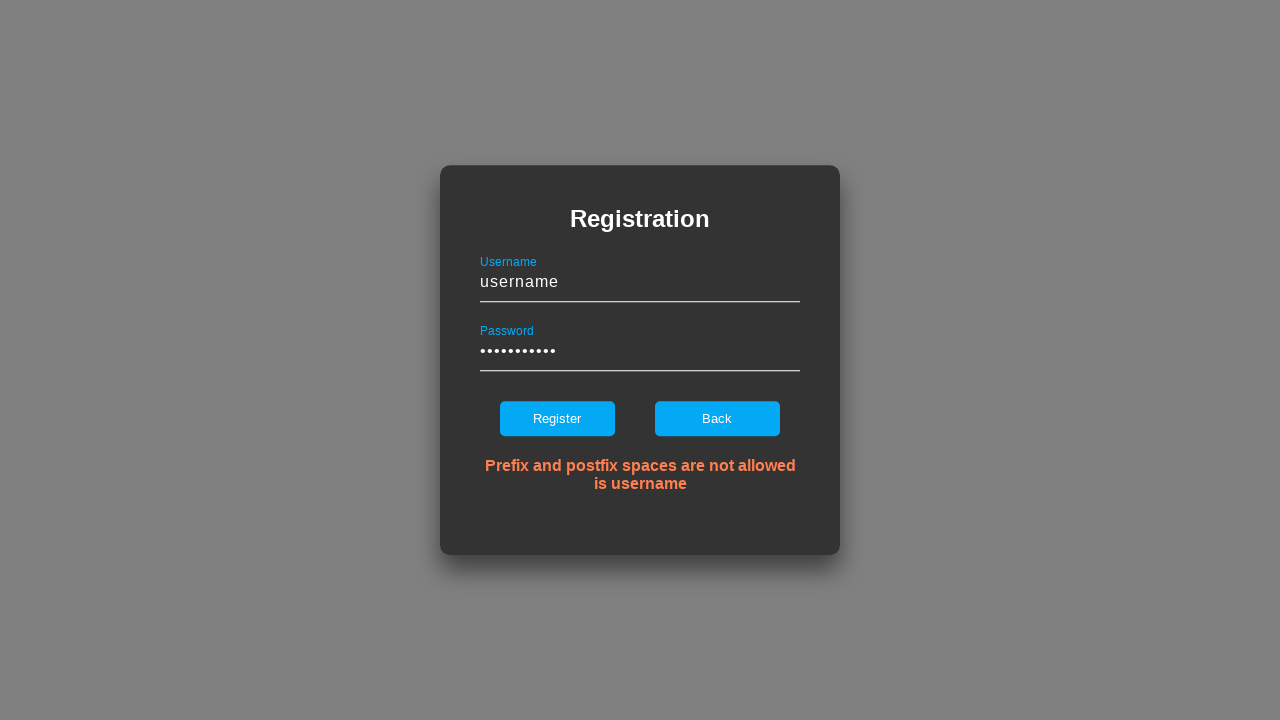

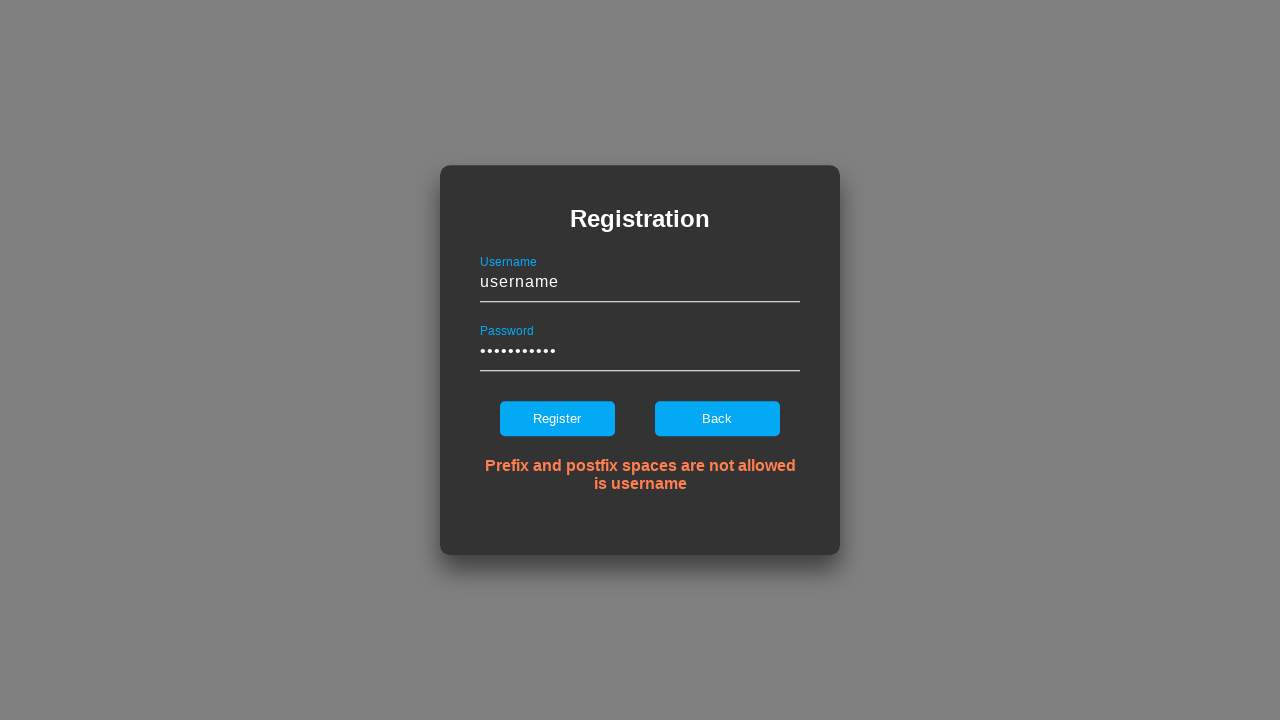